Tests page scrolling functionality, table scrolling, and validates the sum of values in a table column against the displayed total

Starting URL: https://rahulshettyacademy.com/AutomationPractice/

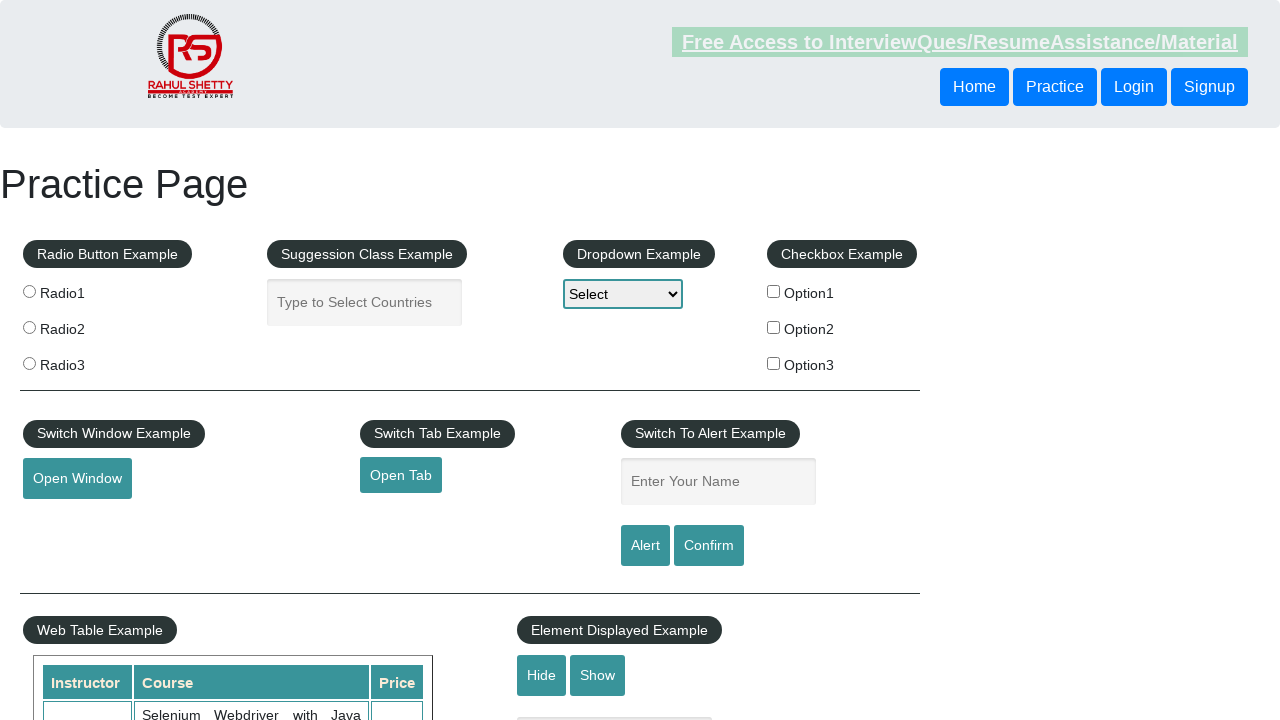

Scrolled page down by 500 pixels
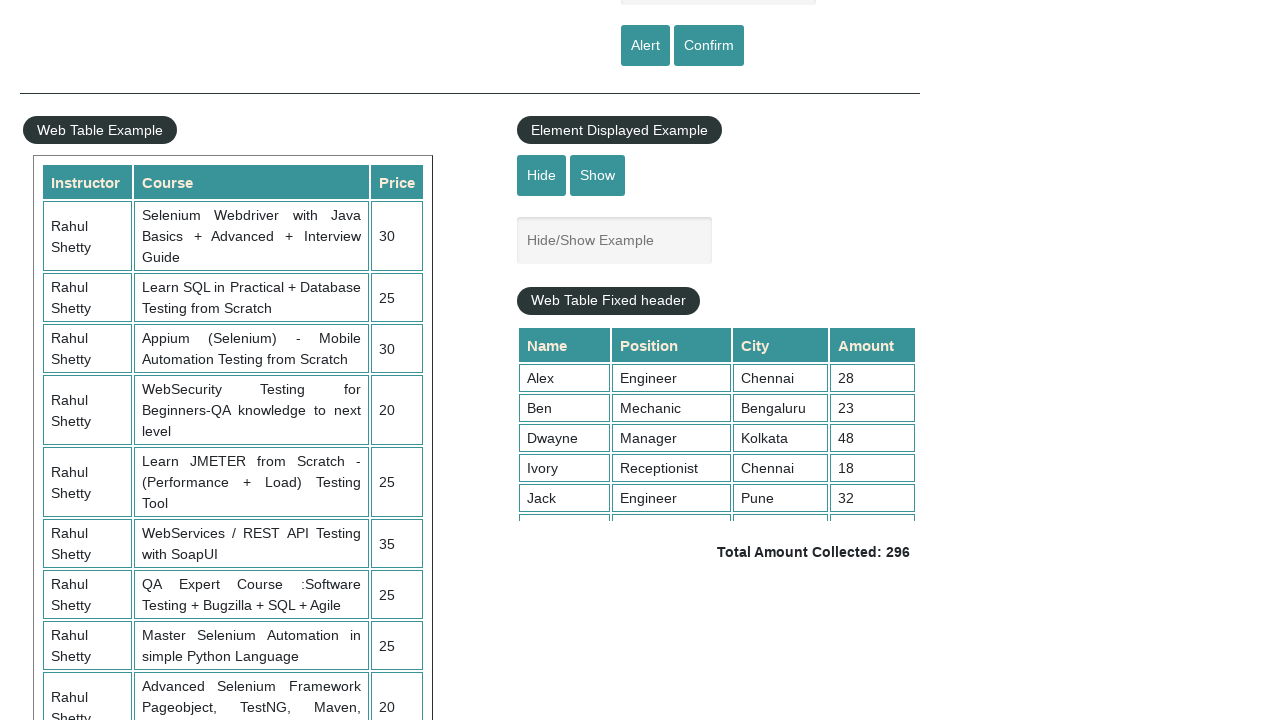

Waited 3 seconds for scroll to complete
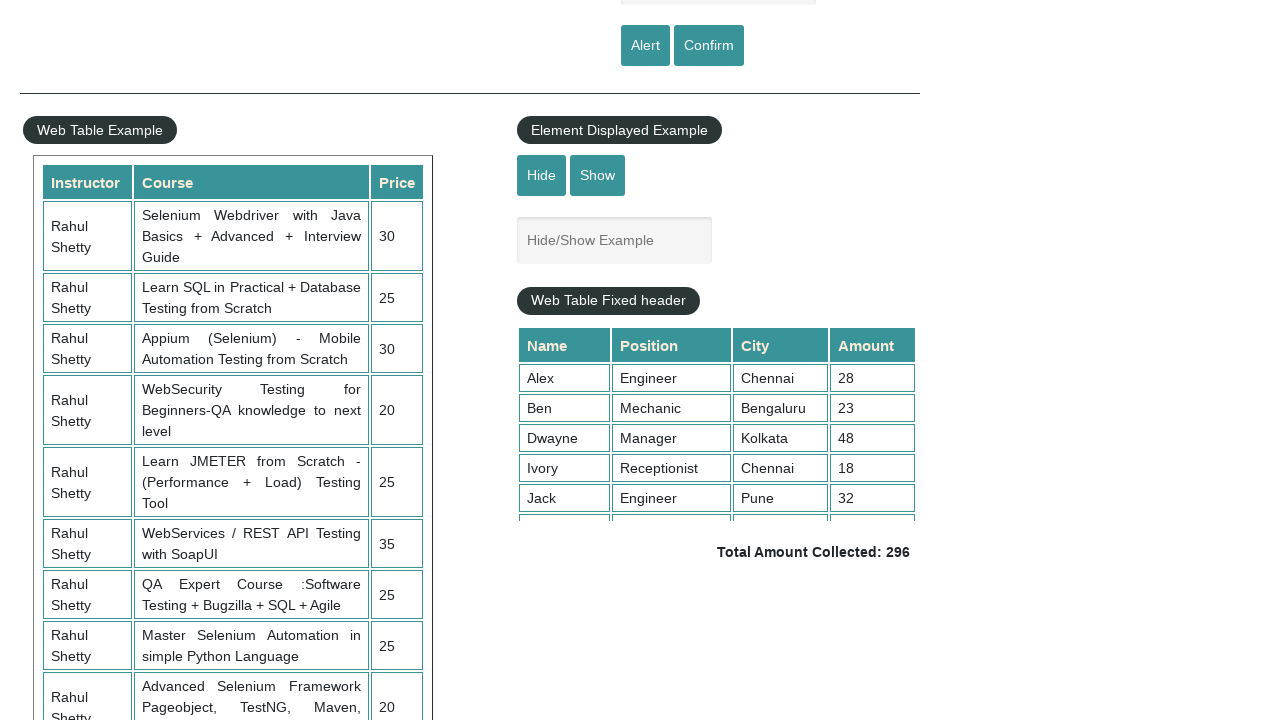

Scrolled table element down by 500 pixels
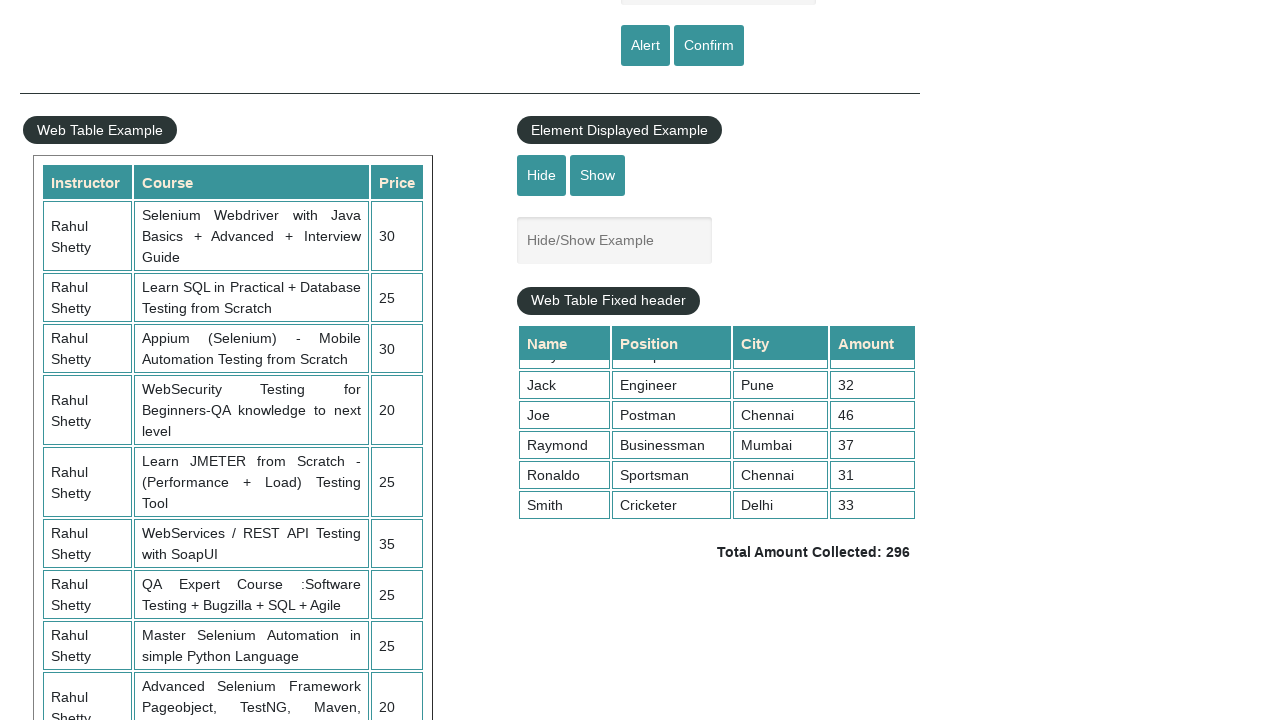

Retrieved all values from 4th column of table
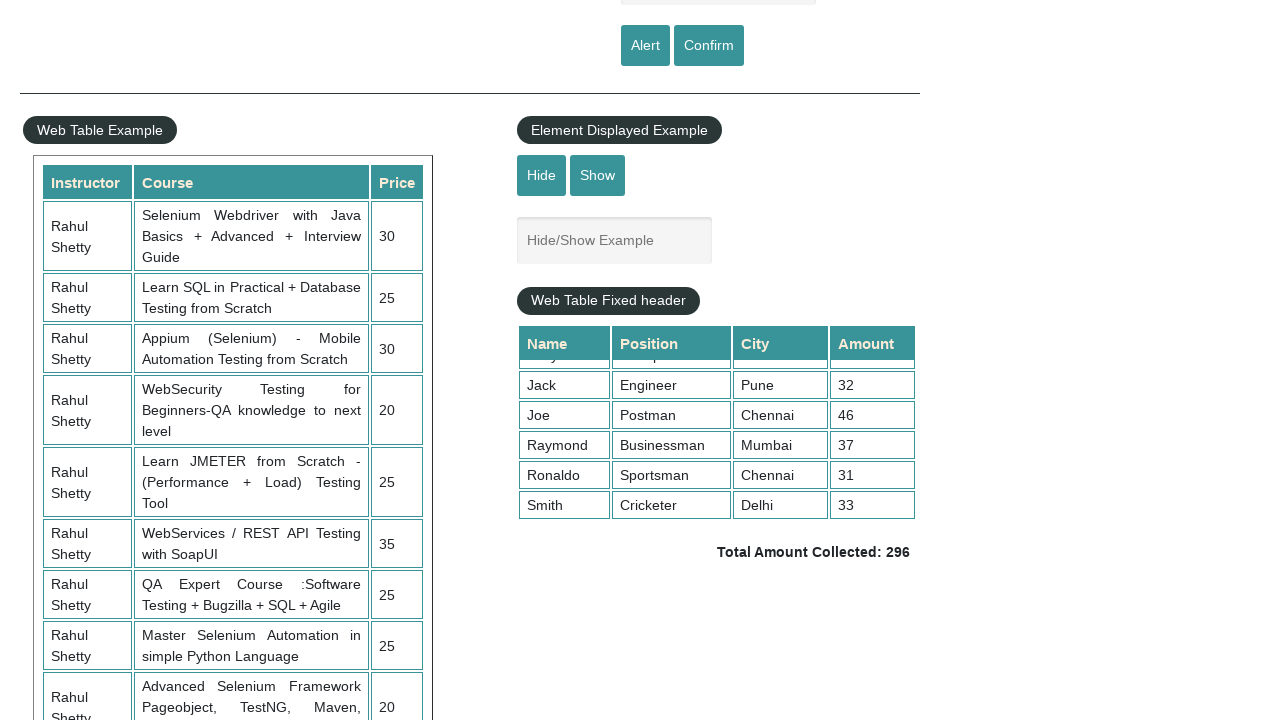

Calculated sum of column values: 296
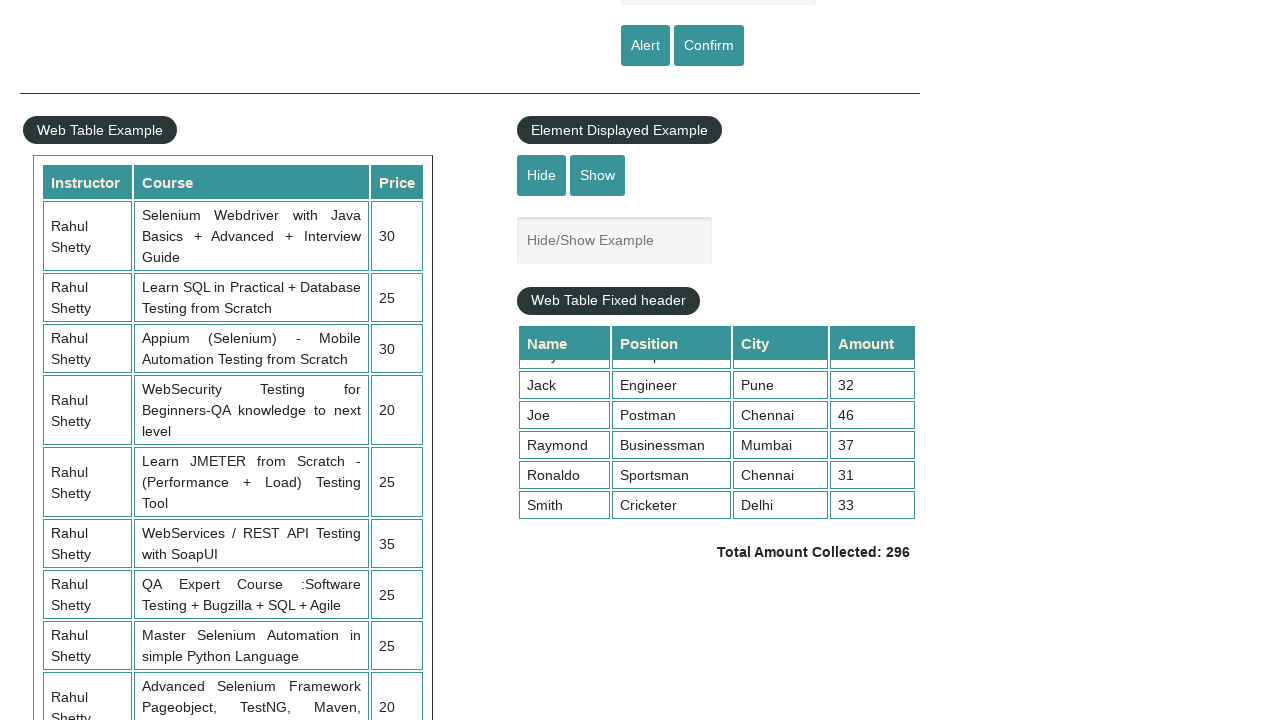

Retrieved displayed total amount text
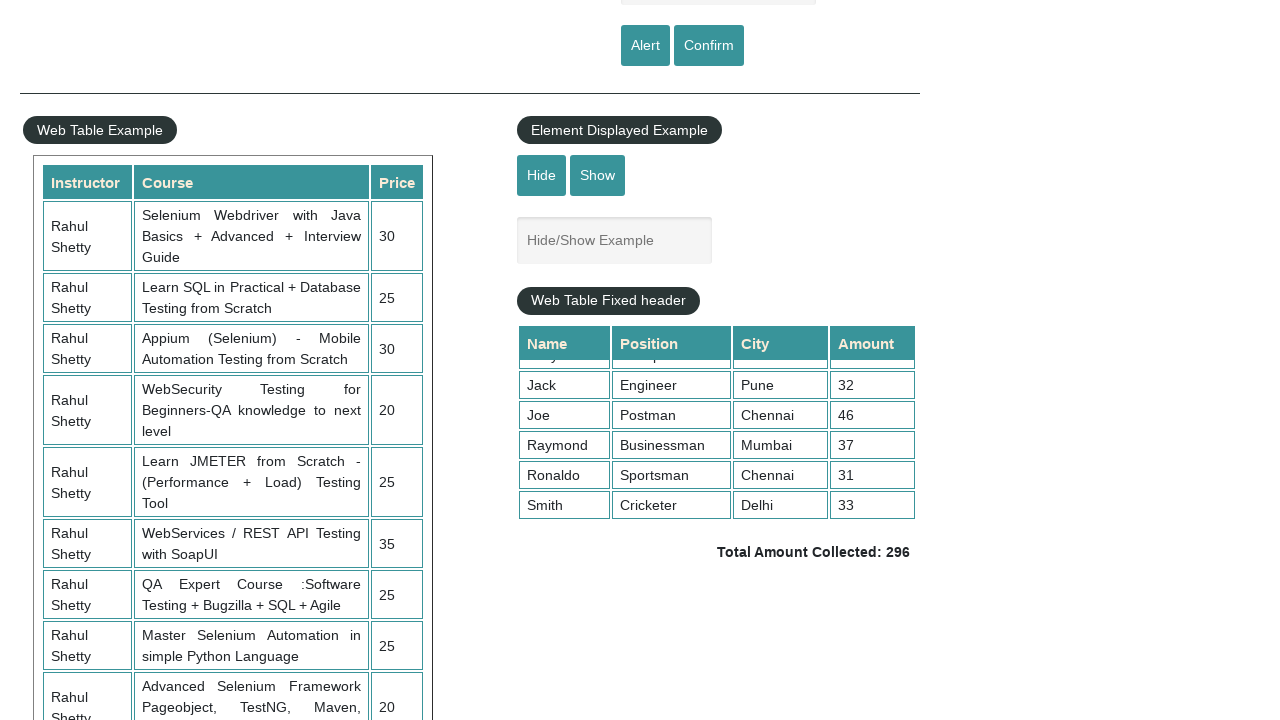

Parsed displayed total: 296
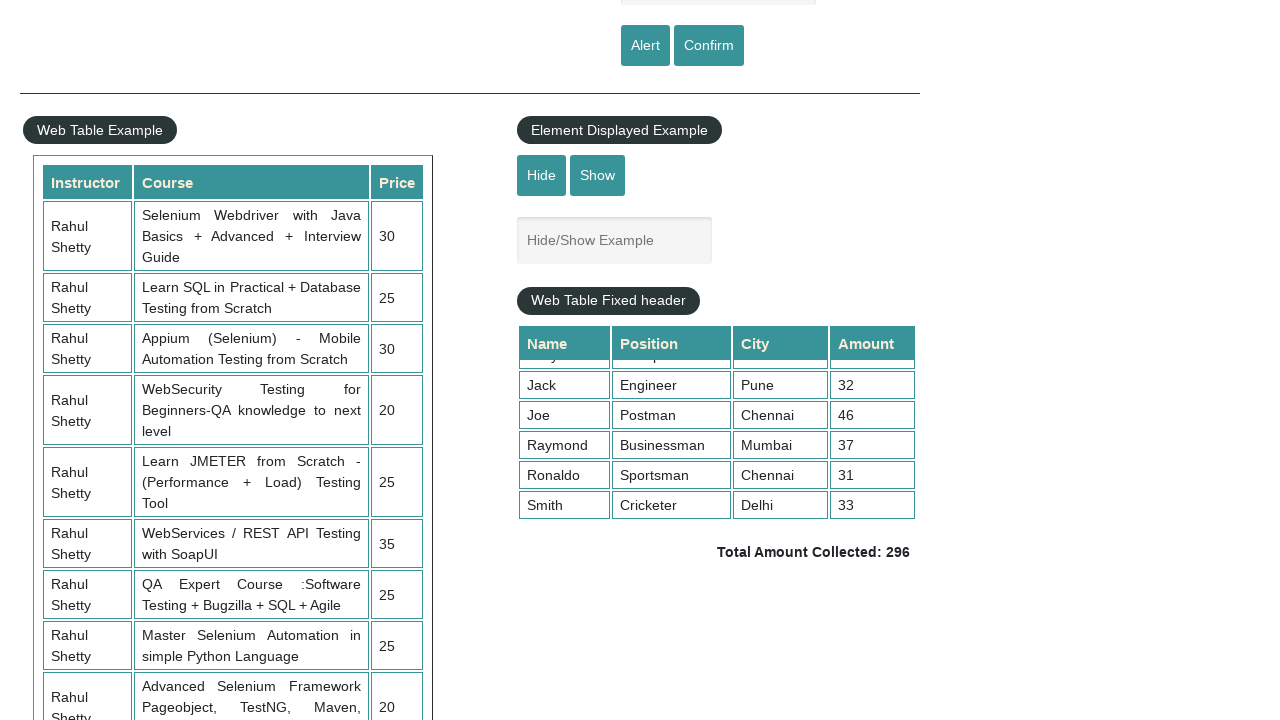

Verified calculated sum (296) matches displayed total (296)
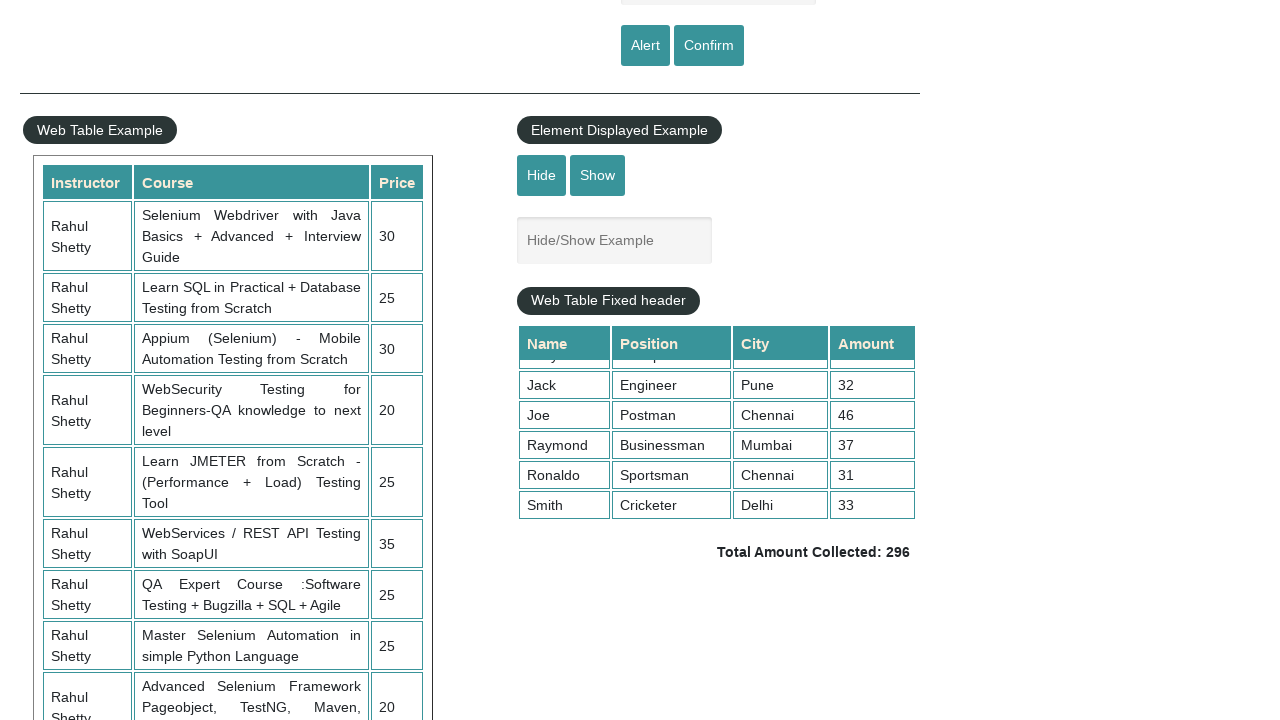

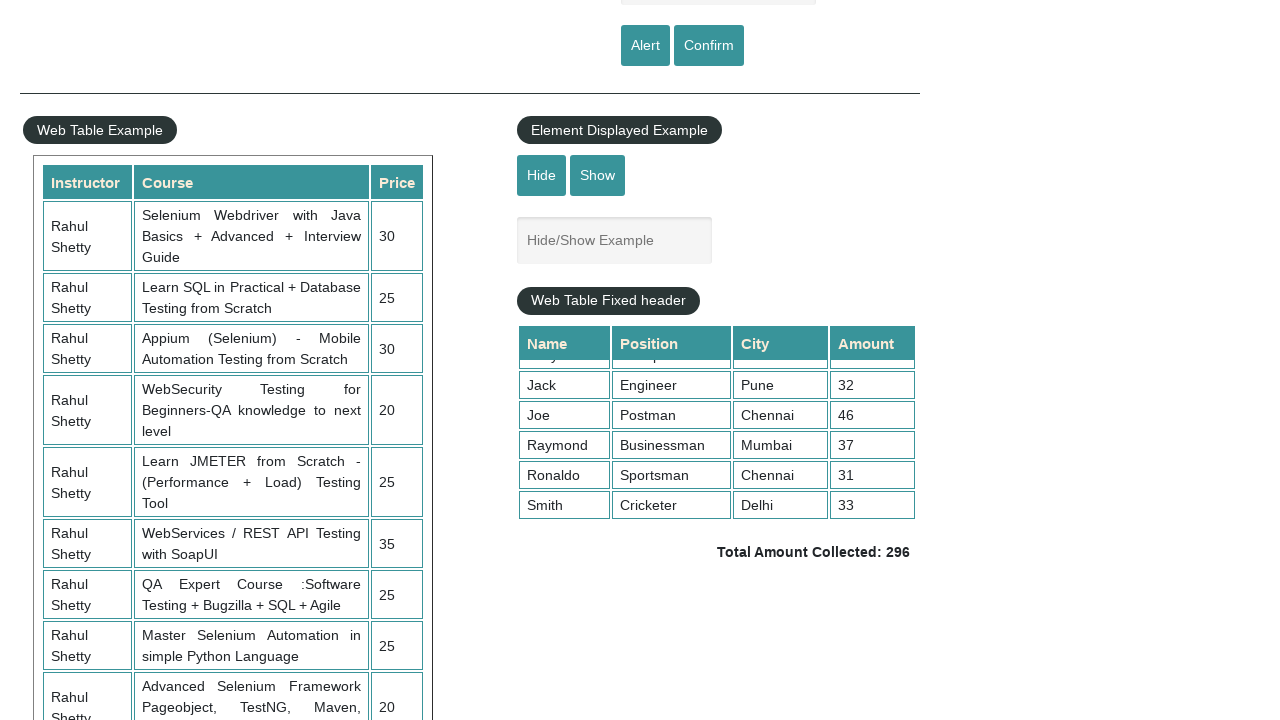